Tests that new todo items are appended to the bottom of the list by creating 3 items and verifying the count

Starting URL: https://demo.playwright.dev/todomvc

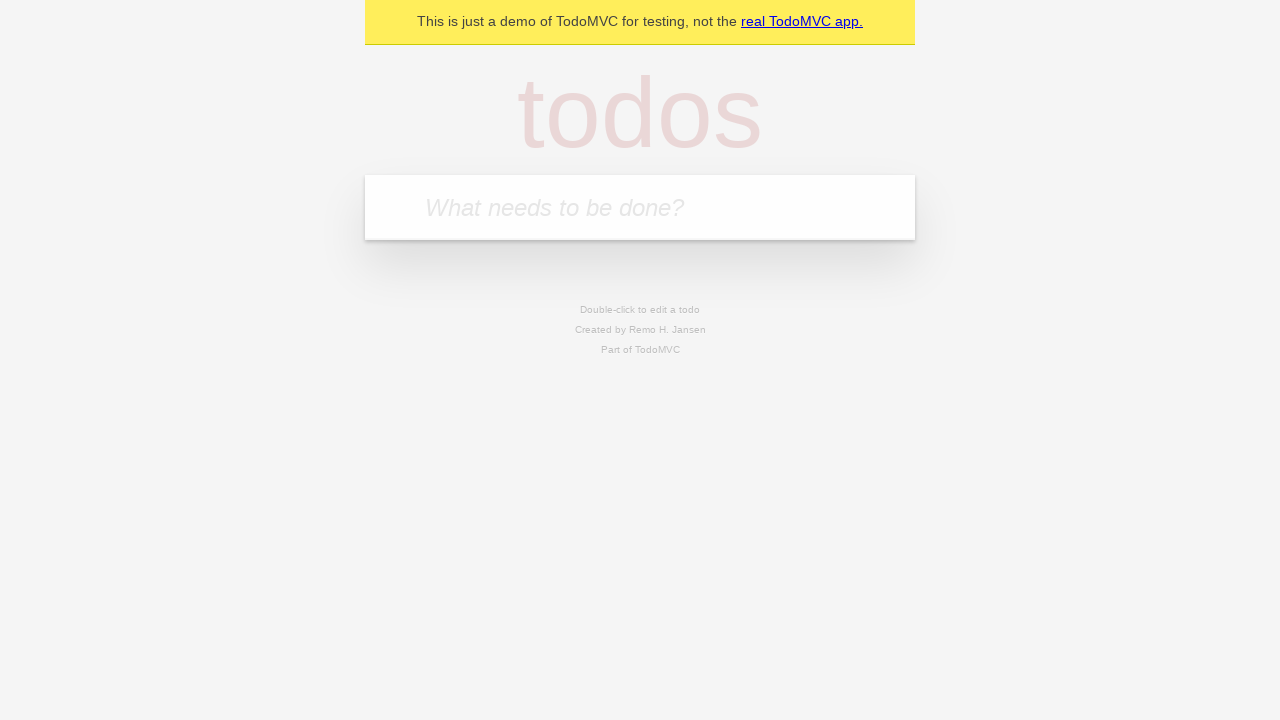

Located the todo input field
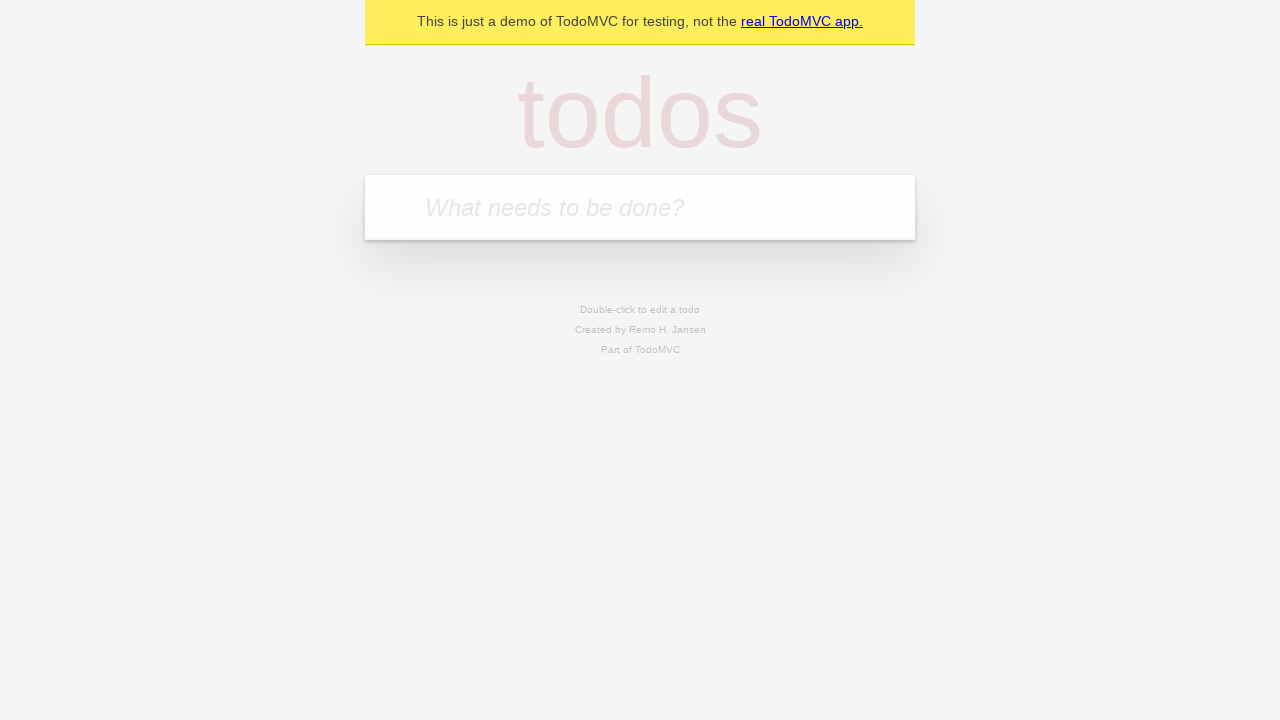

Filled todo input with 'buy some cheese' on internal:attr=[placeholder="What needs to be done?"i]
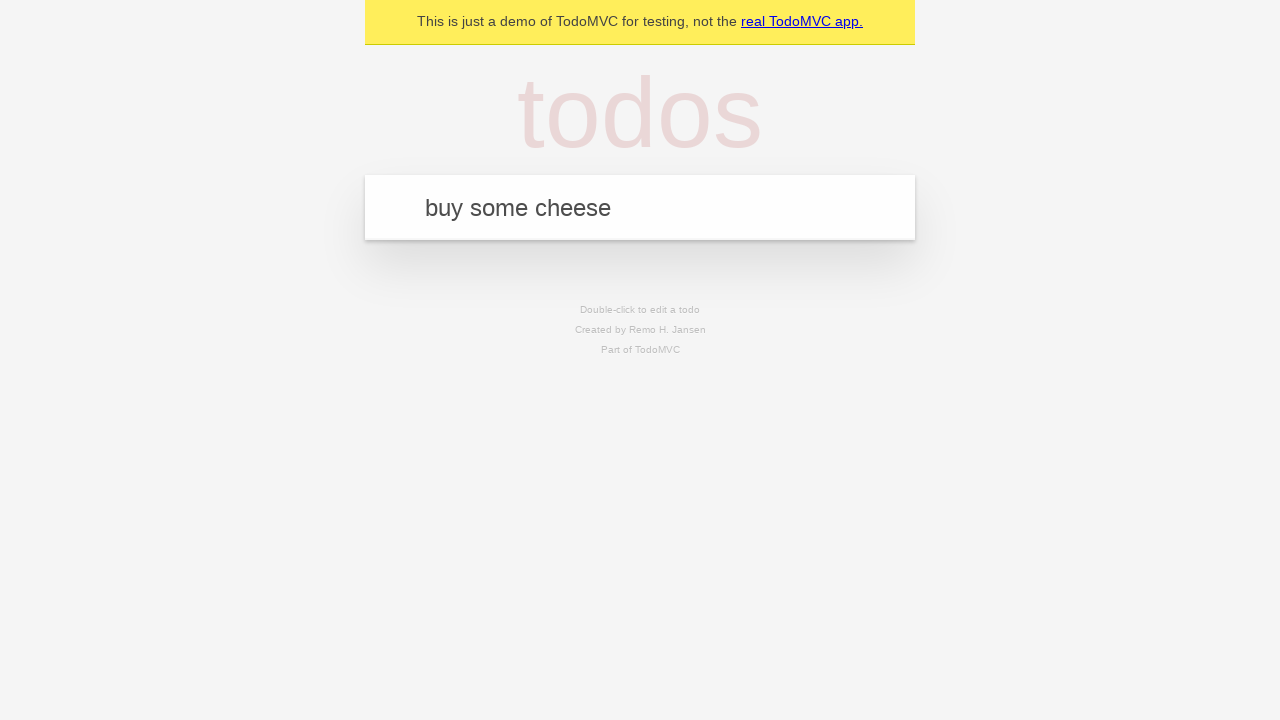

Pressed Enter to add todo item 'buy some cheese' on internal:attr=[placeholder="What needs to be done?"i]
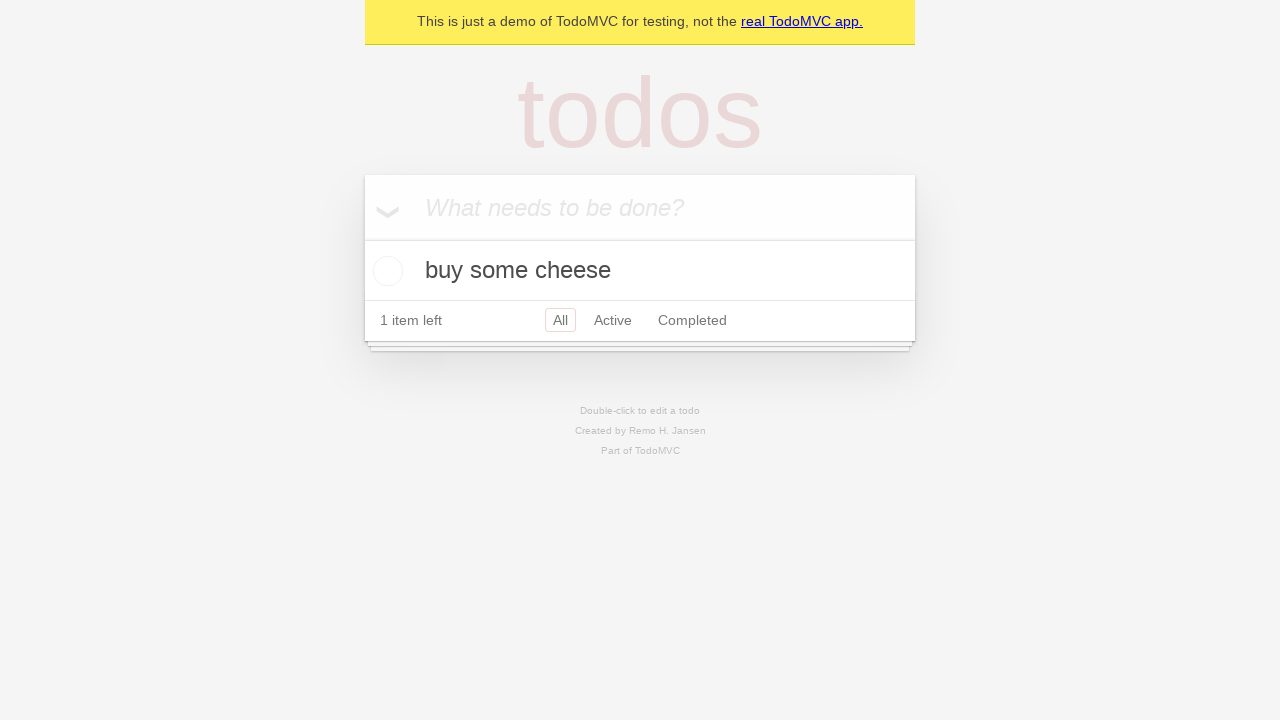

Filled todo input with 'feed the cat' on internal:attr=[placeholder="What needs to be done?"i]
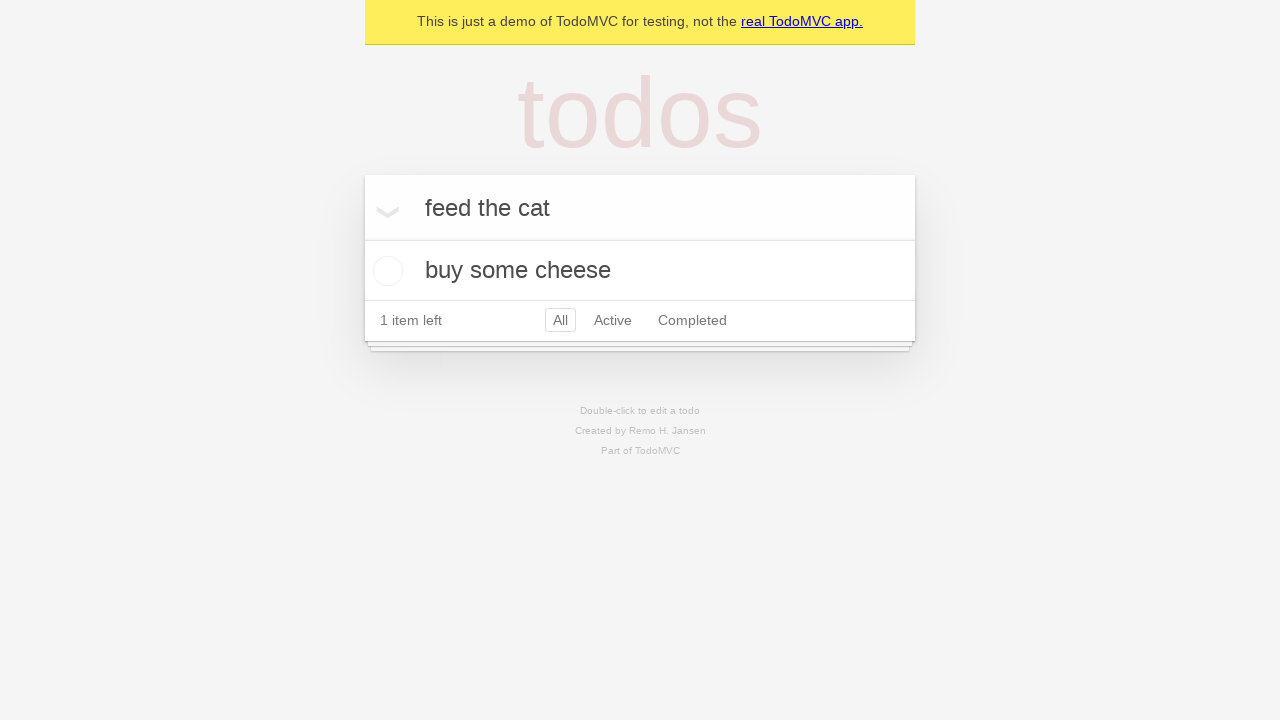

Pressed Enter to add todo item 'feed the cat' on internal:attr=[placeholder="What needs to be done?"i]
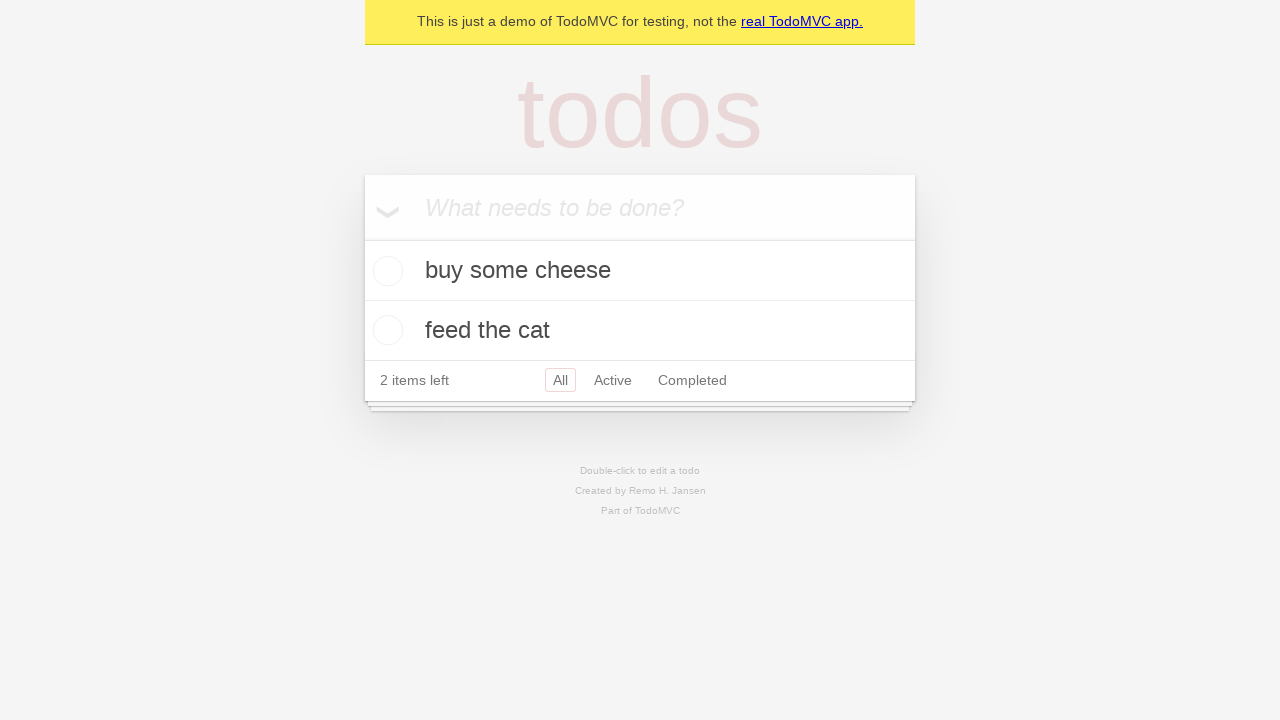

Filled todo input with 'book a doctors appointment' on internal:attr=[placeholder="What needs to be done?"i]
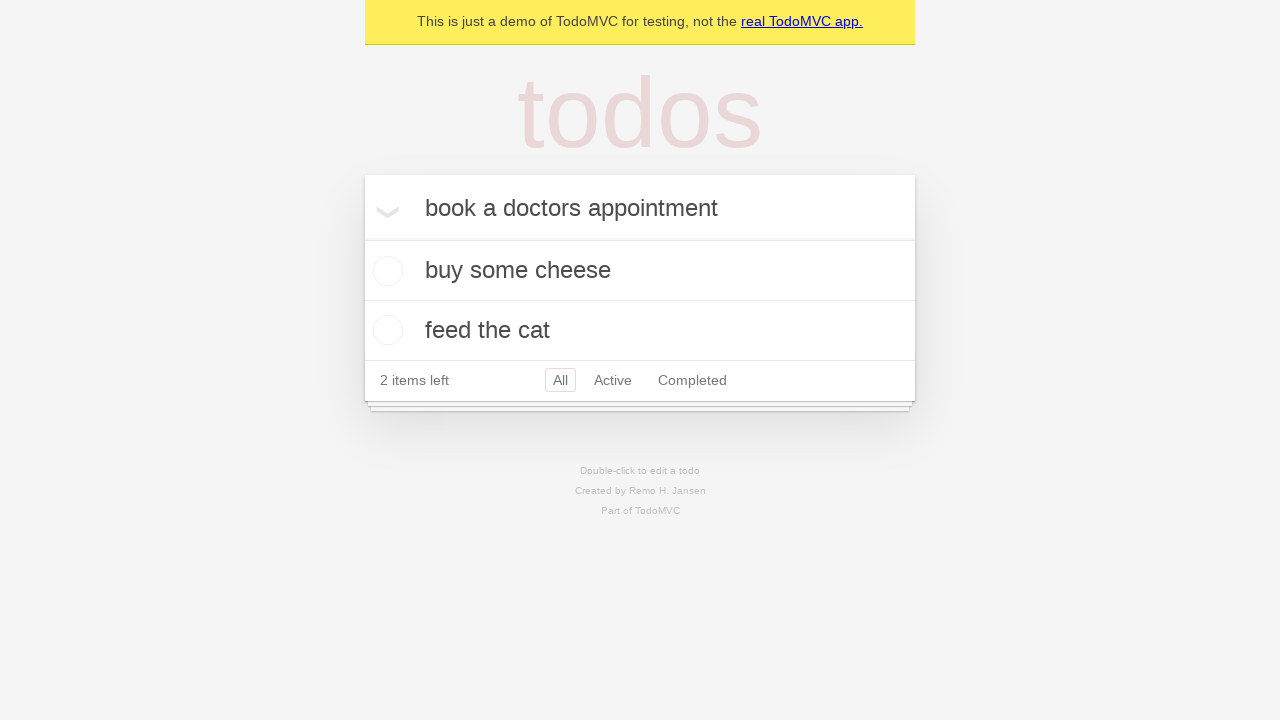

Pressed Enter to add todo item 'book a doctors appointment' on internal:attr=[placeholder="What needs to be done?"i]
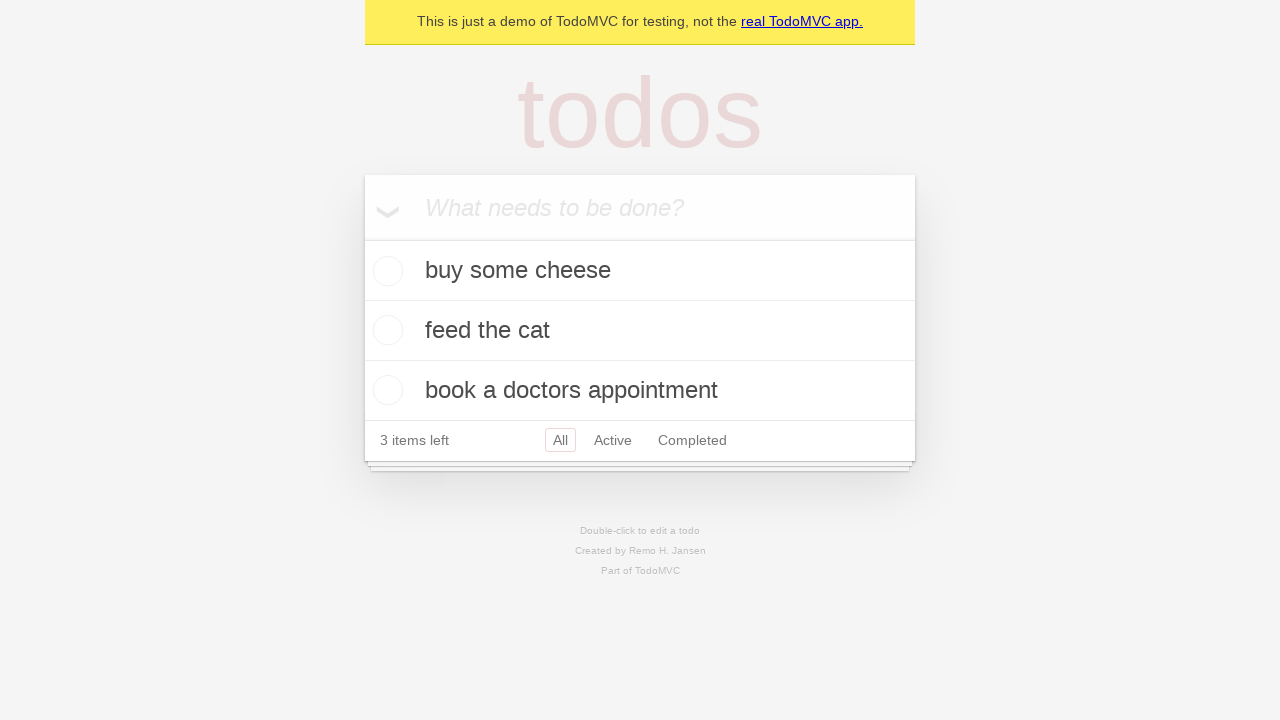

Todo count element appeared
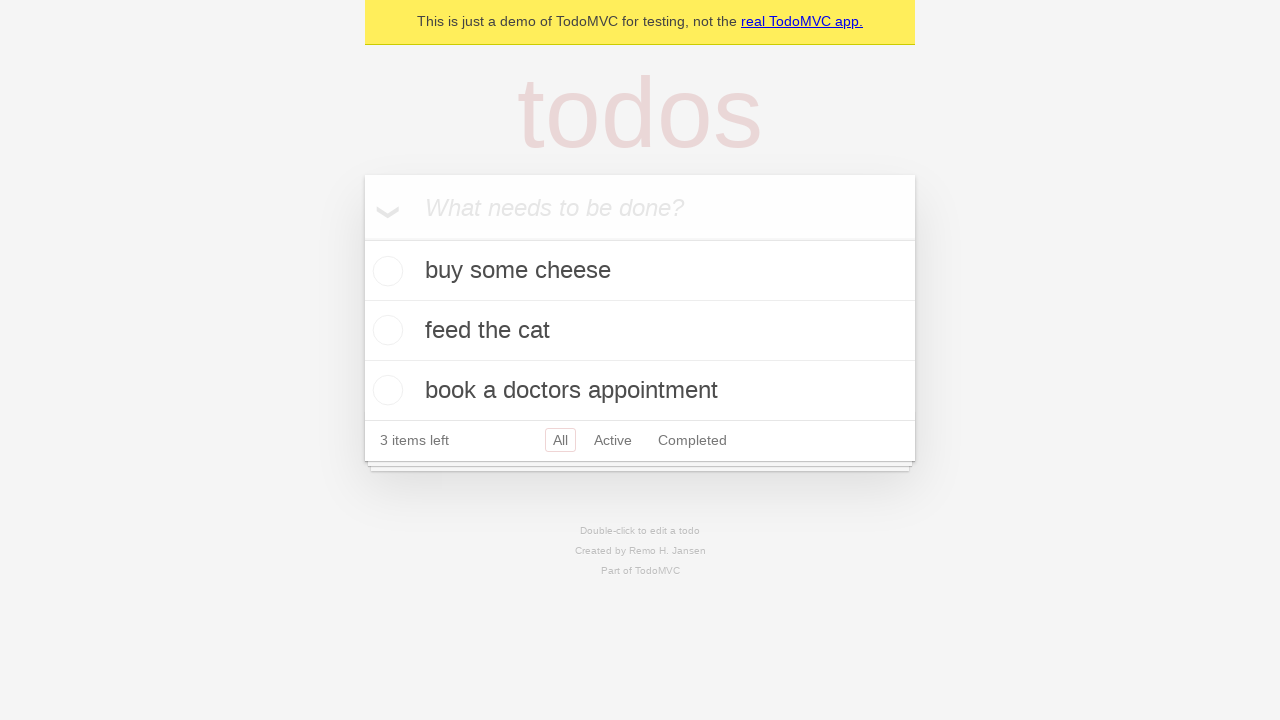

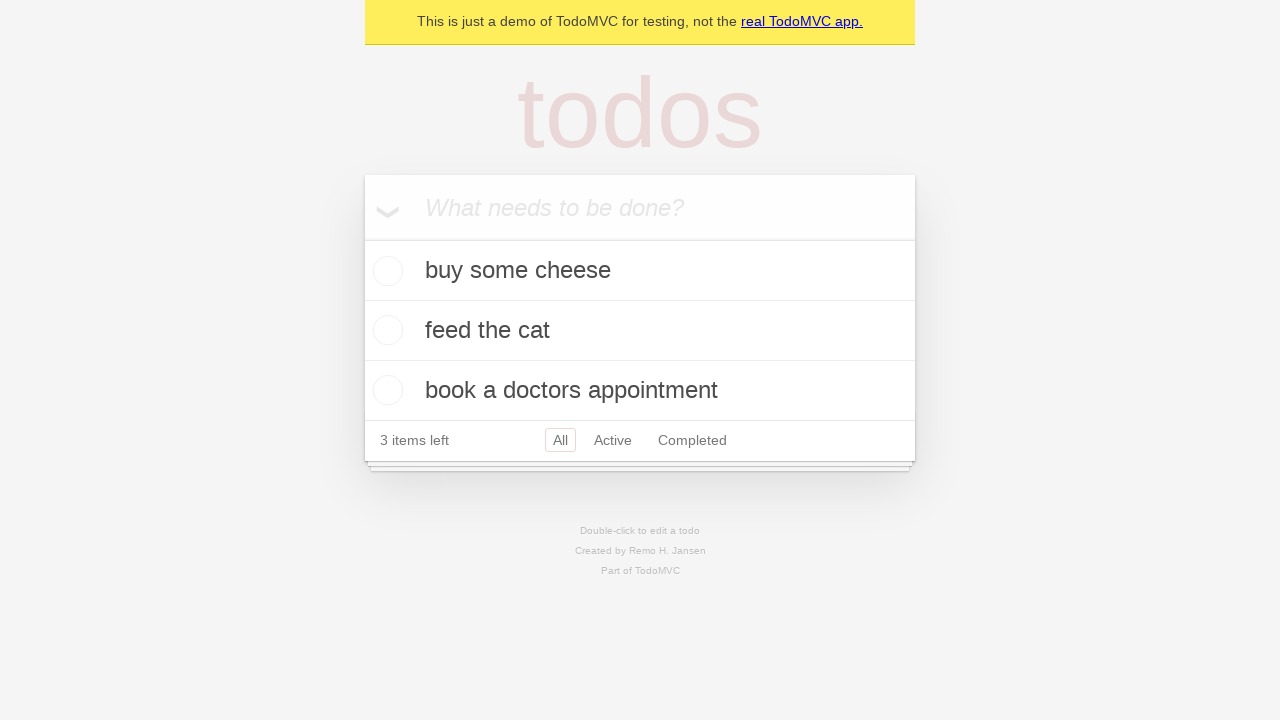